Navigates to ToolsQA website and scrolls down to the Articles section using JavaScript scroll into view

Starting URL: https://toolsqa.com/

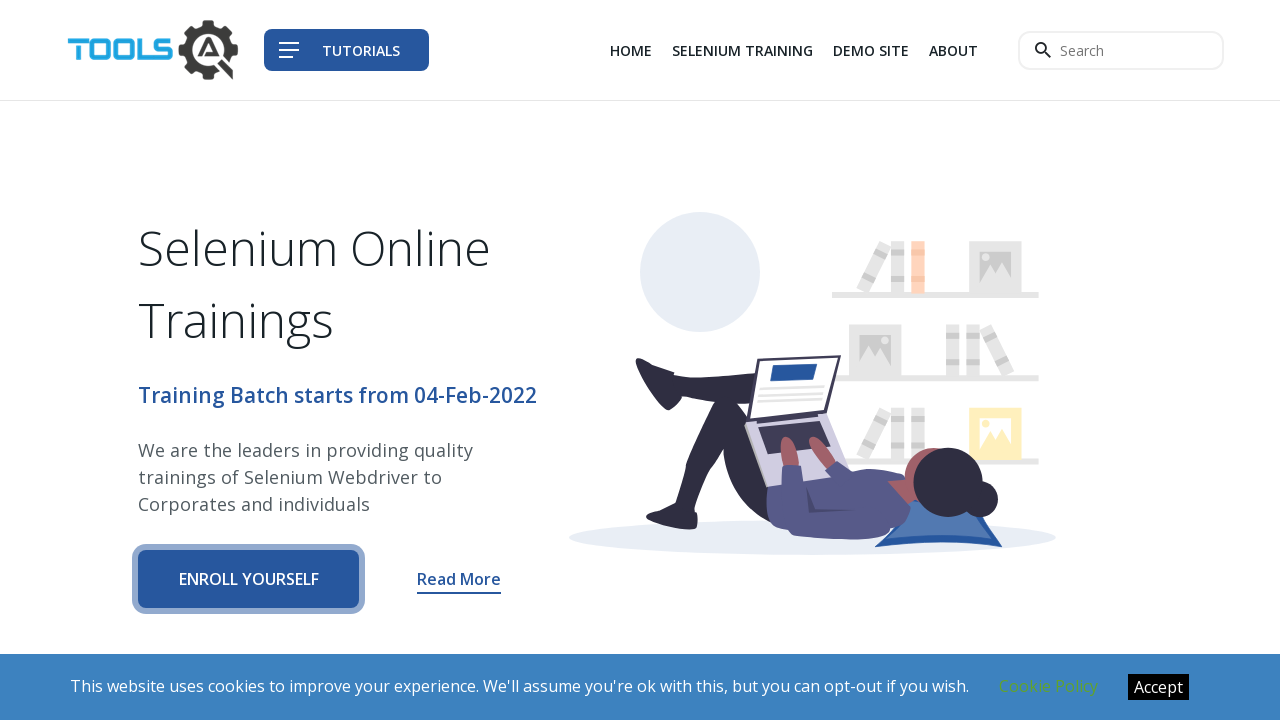

Located the Articles element on the page
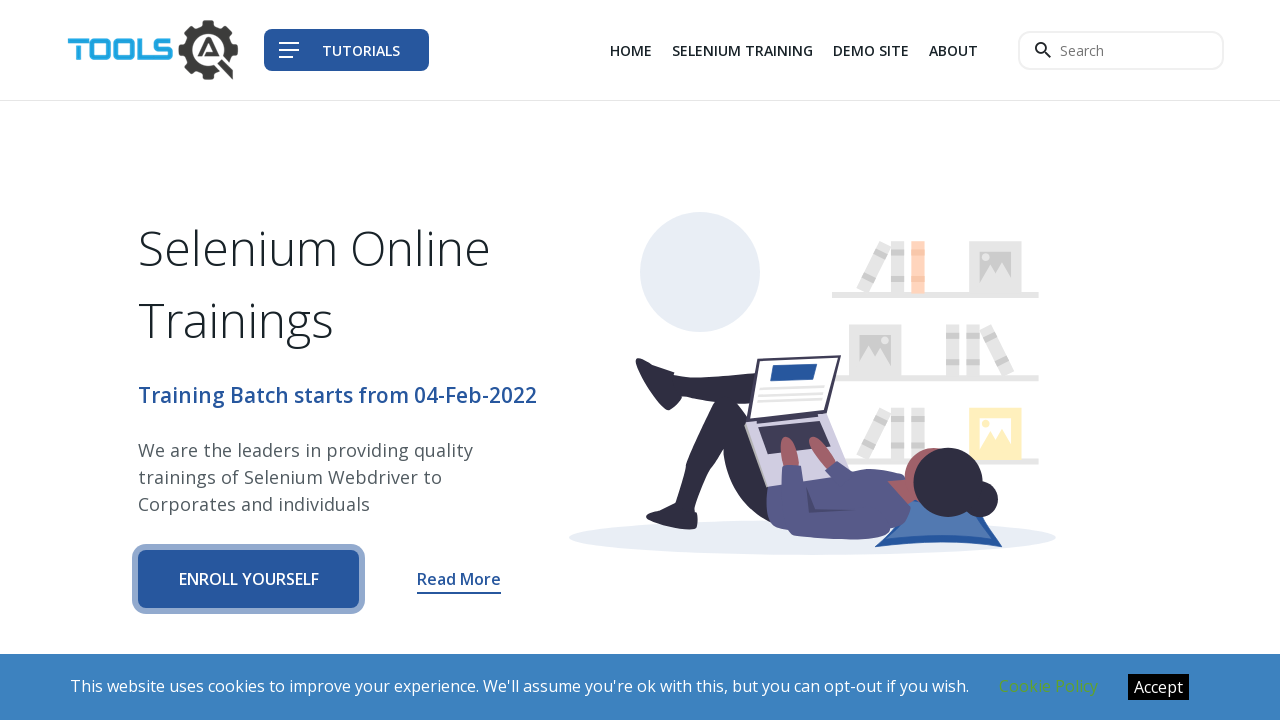

Scrolled the Articles section into view using JavaScript
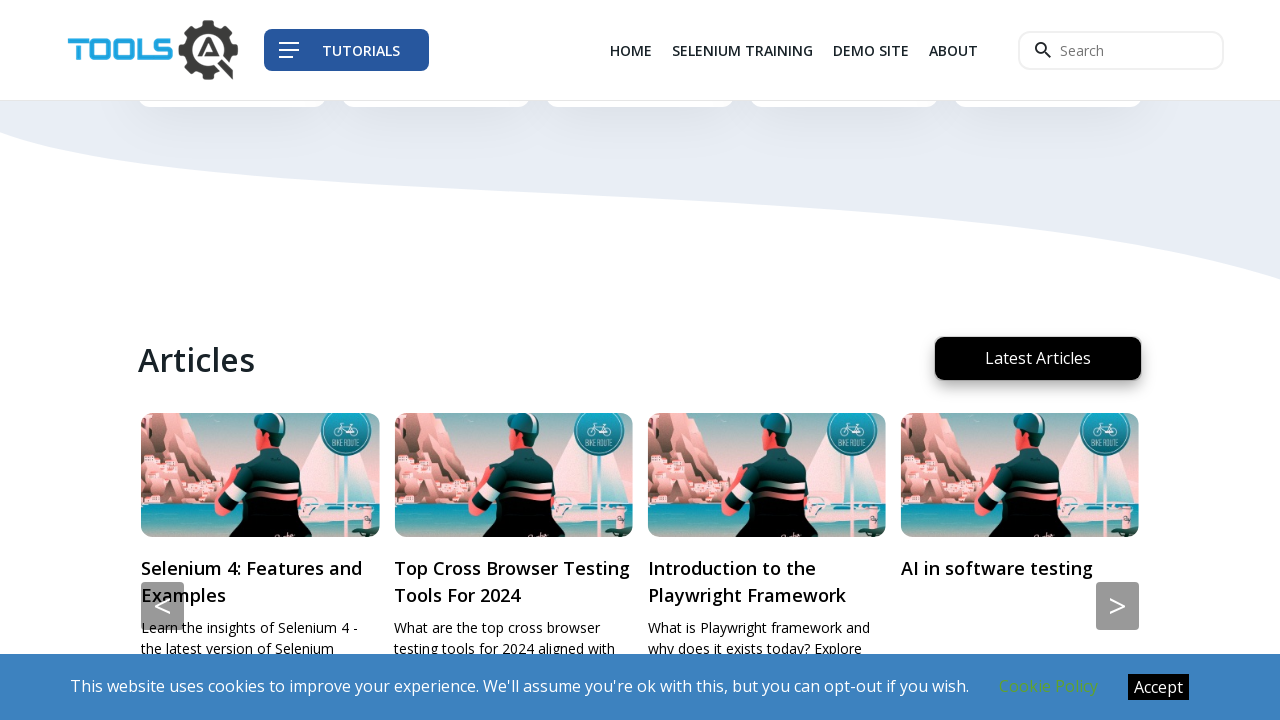

Verified that the Articles element is visible after scrolling
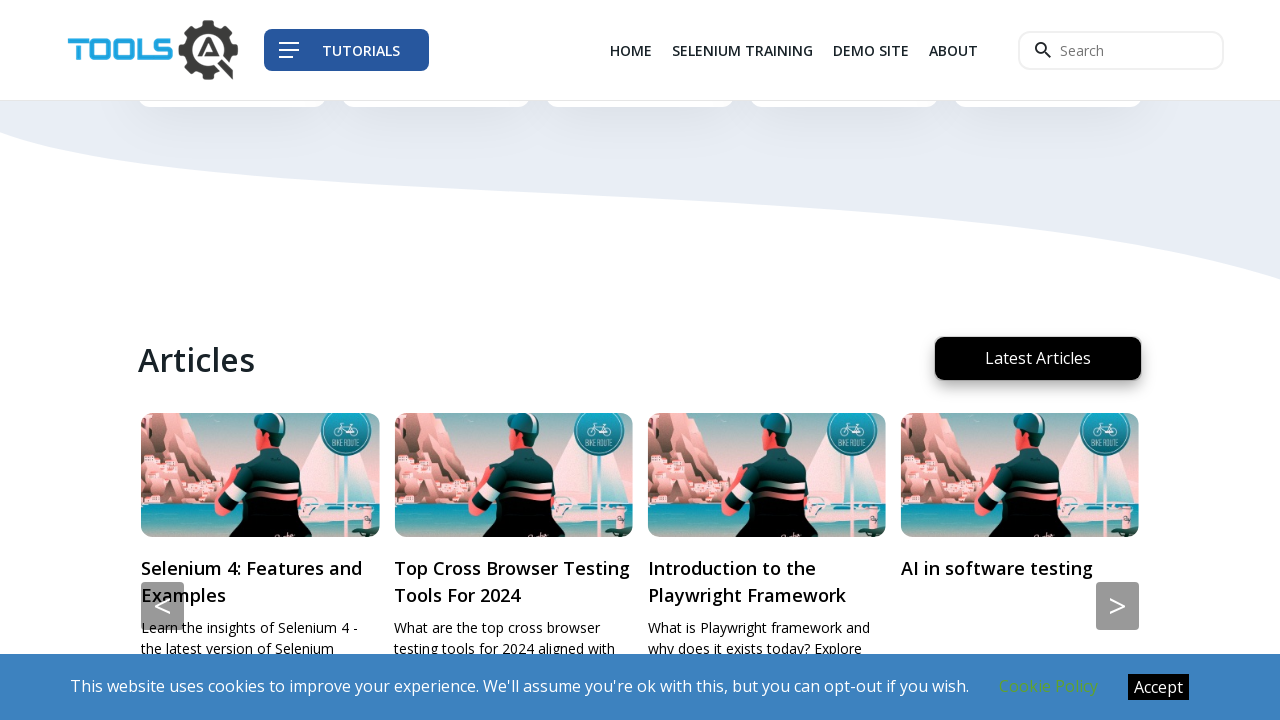

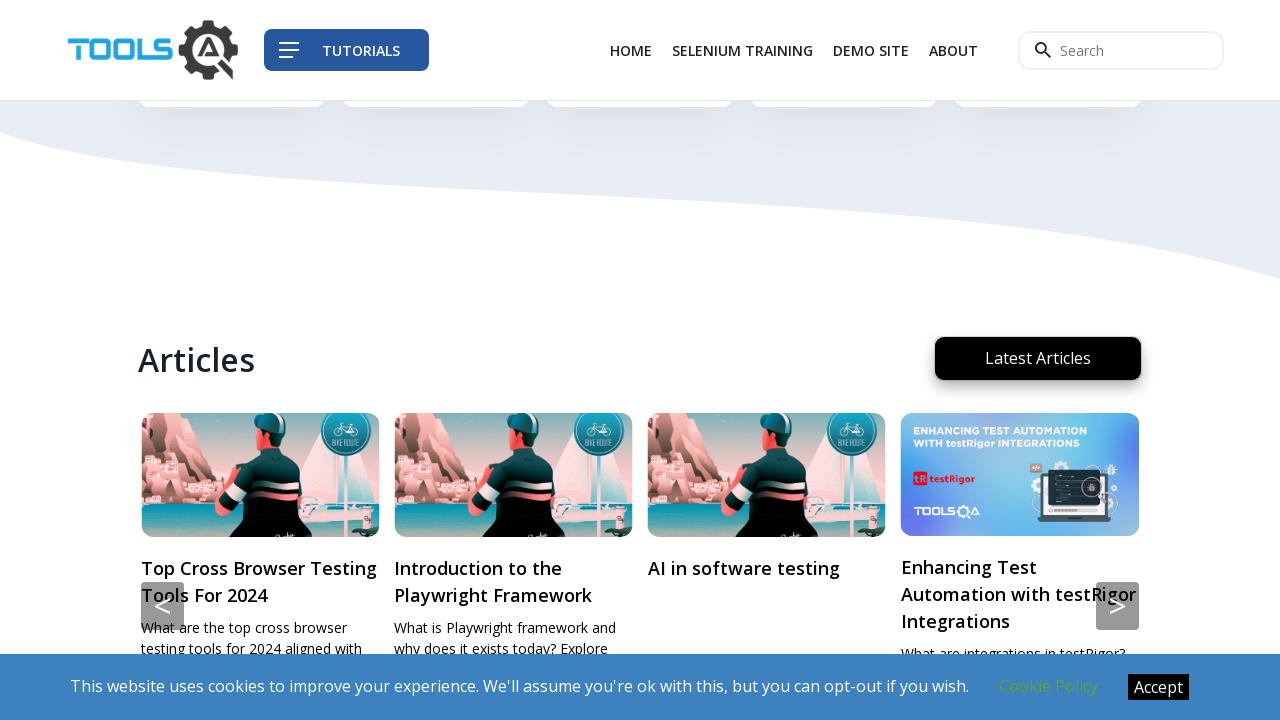